Navigates to a CodeSandbox devbox page and waits for it to load

Starting URL: https://codesandbox.io/p/devbox/sweet-http-62rlpc

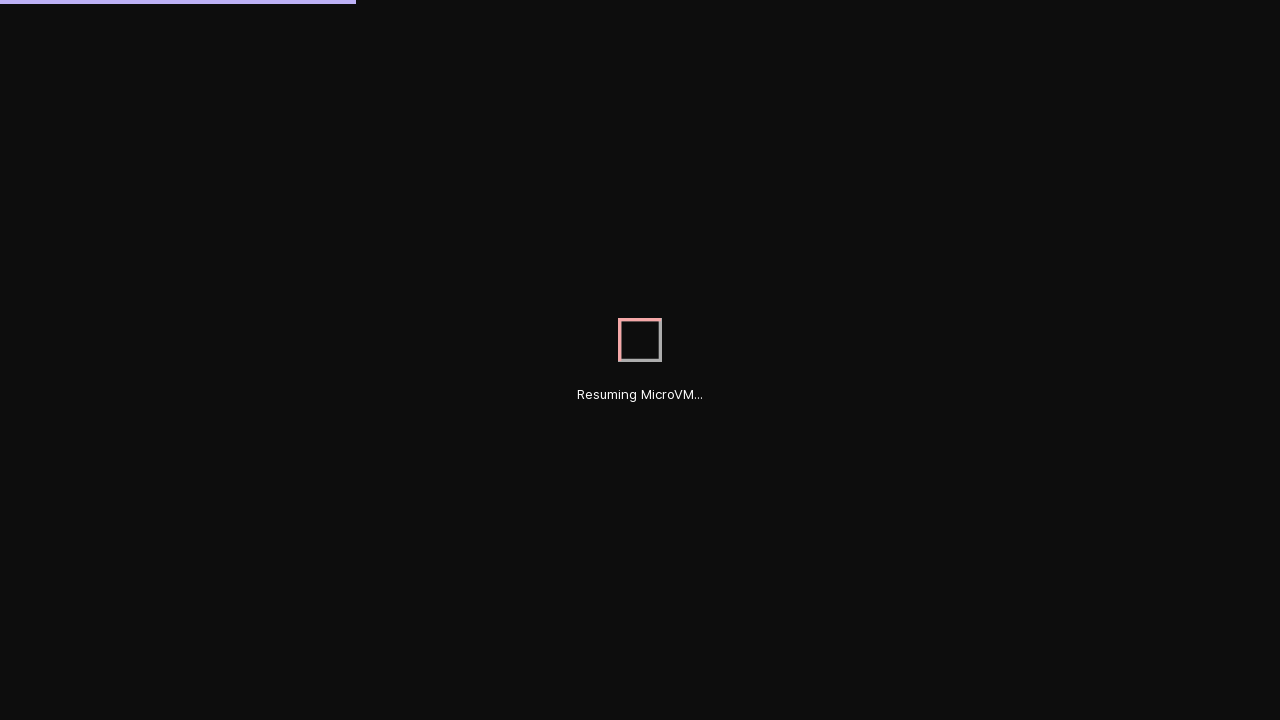

CodeSandbox devbox page loaded and network became idle
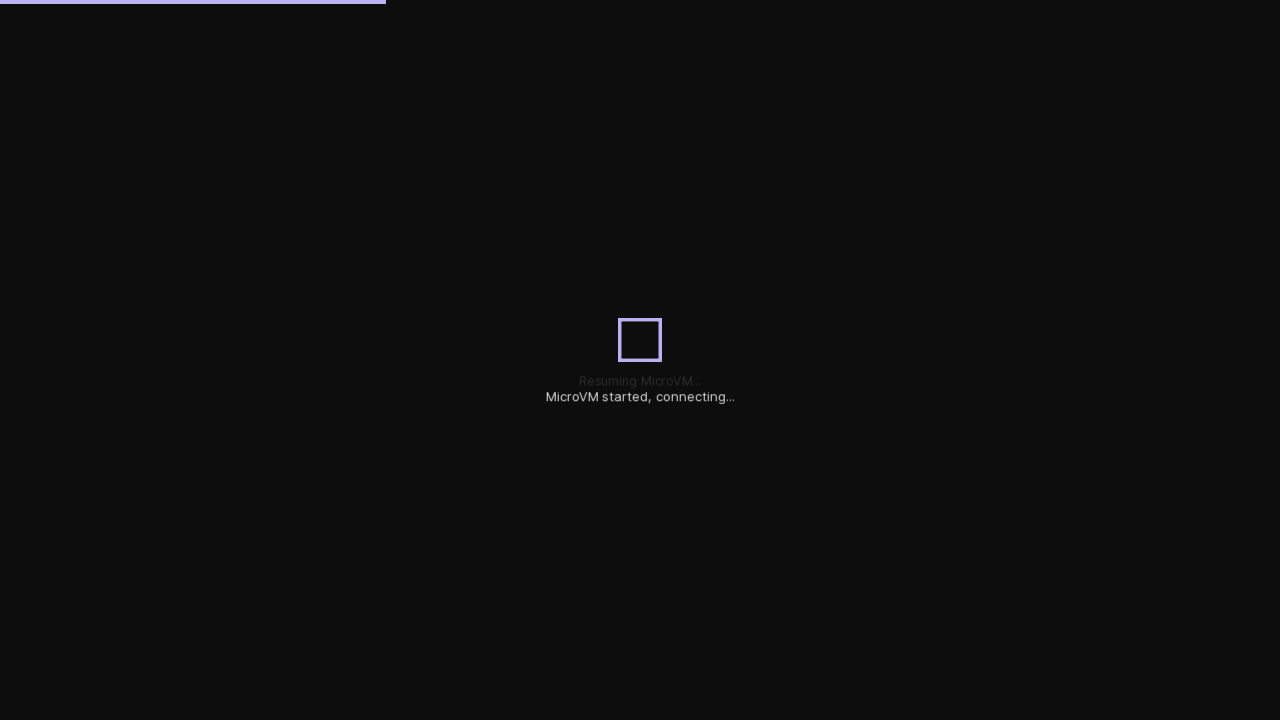

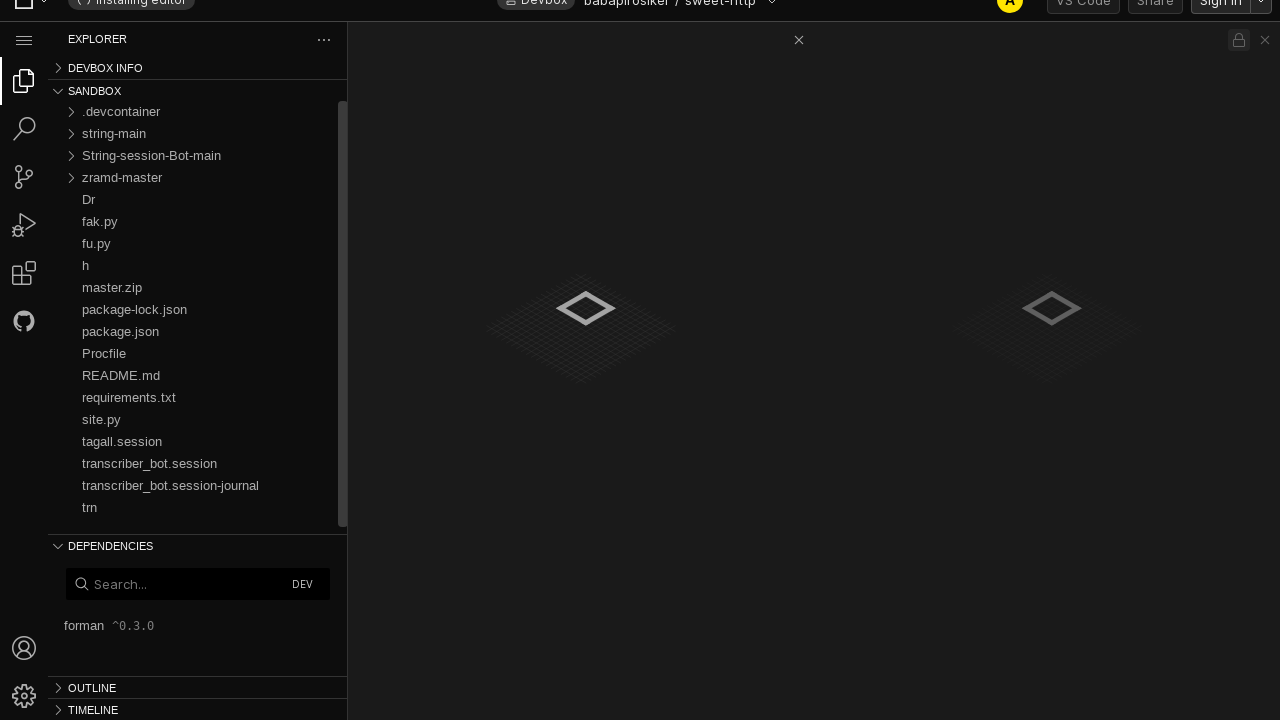